Simple navigation test that visits the Rahul Shetty Academy Selenium Practice page

Starting URL: https://rahulshettyacademy.com/seleniumPractise/#/

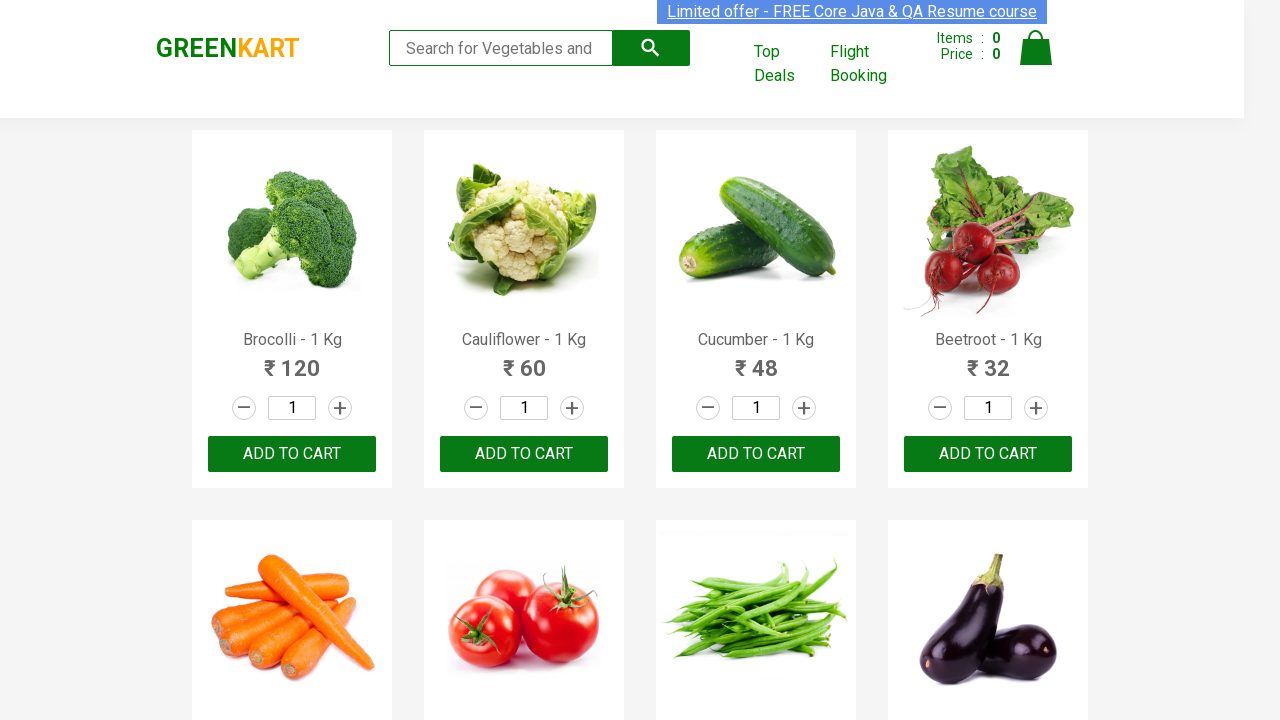

Waited for page to reach domcontentloaded state on Rahul Shetty Academy Selenium Practice page
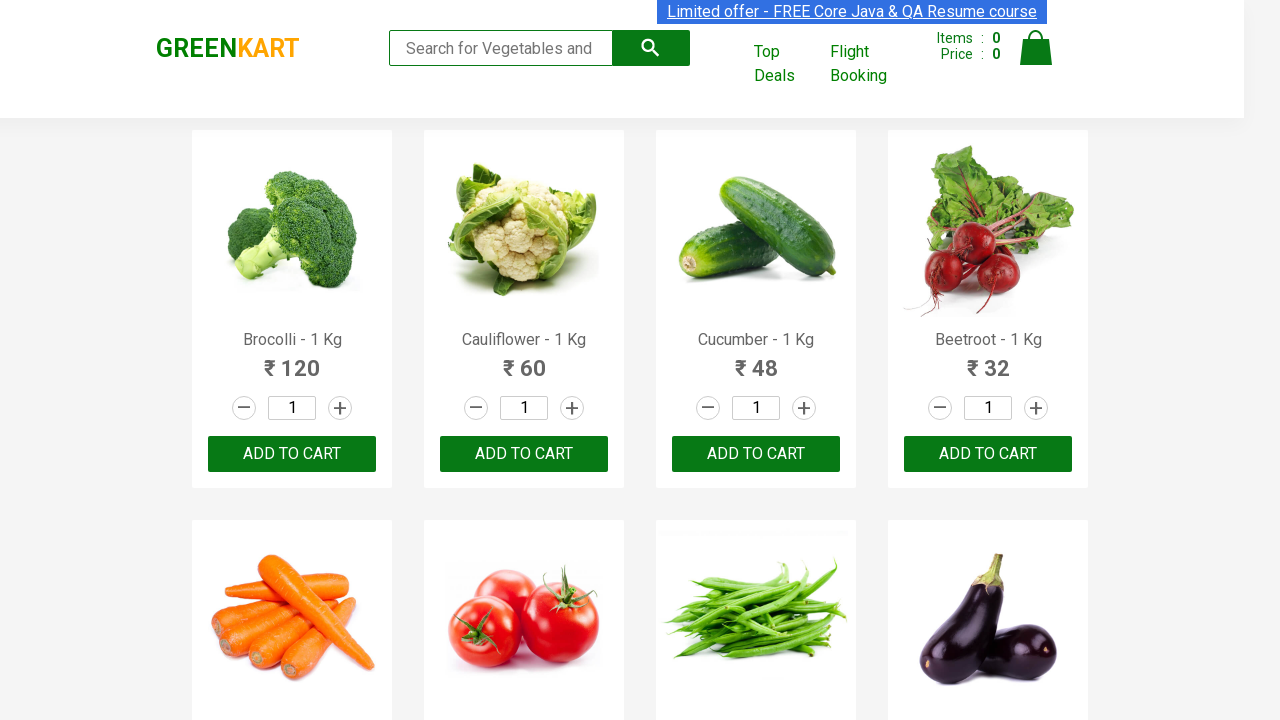

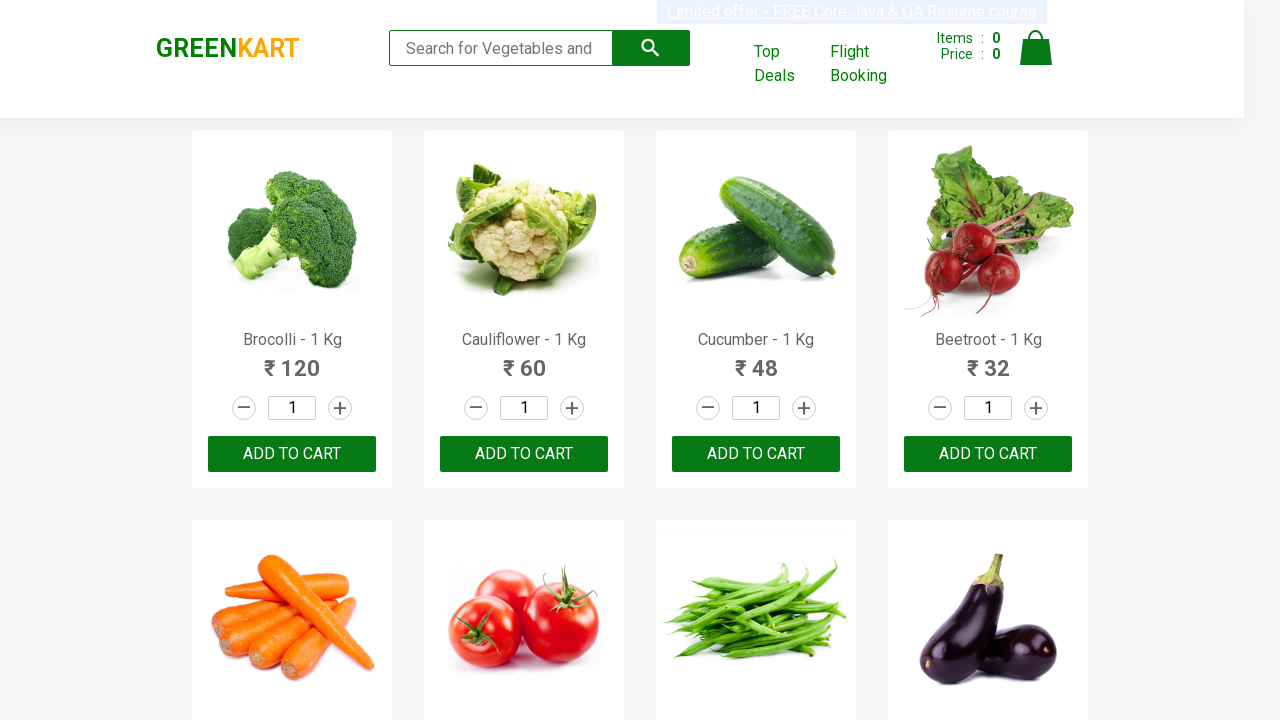